Tests that entering an empty string removes the todo item

Starting URL: https://demo.playwright.dev/todomvc

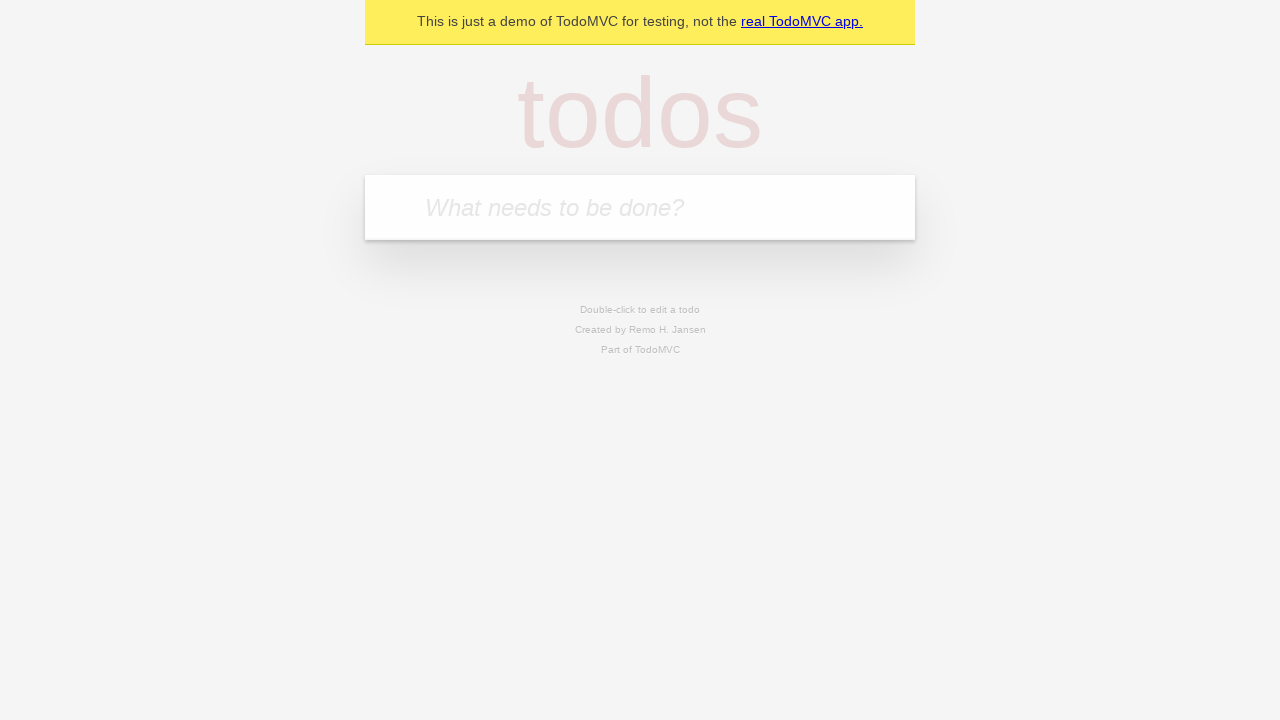

Filled todo input with 'buy some cheese' on internal:attr=[placeholder="What needs to be done?"i]
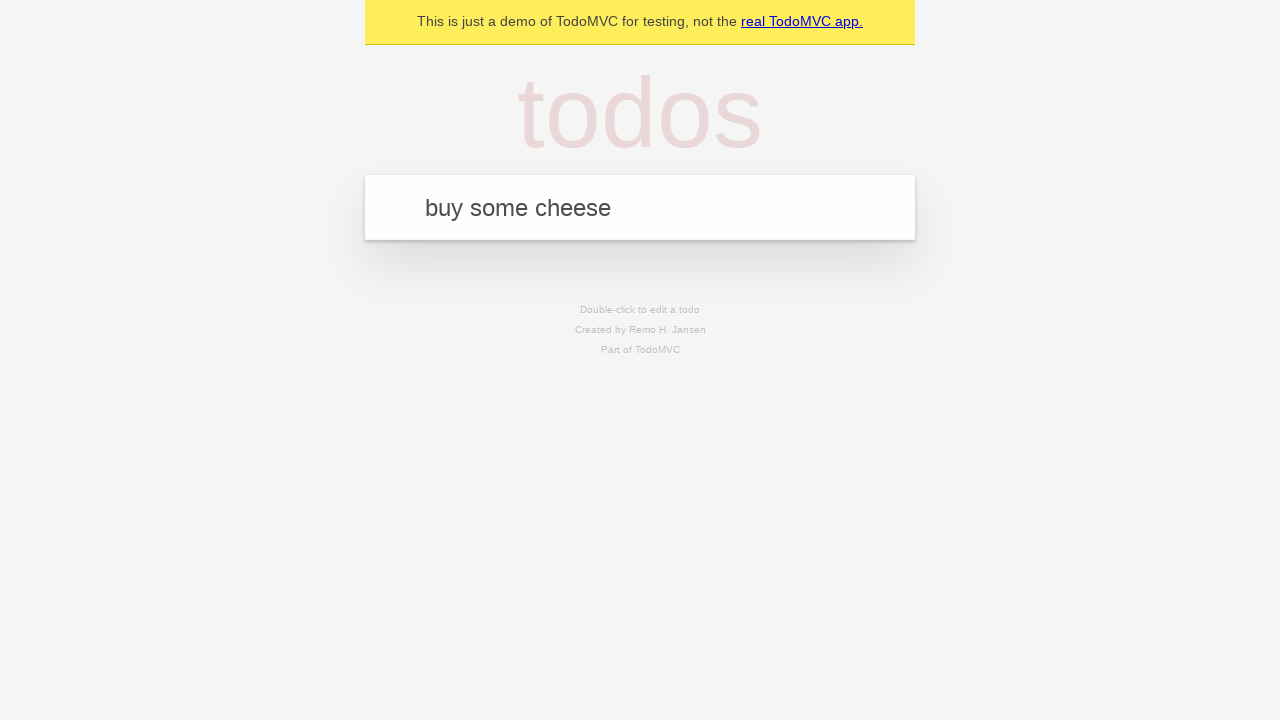

Pressed Enter to add first todo item on internal:attr=[placeholder="What needs to be done?"i]
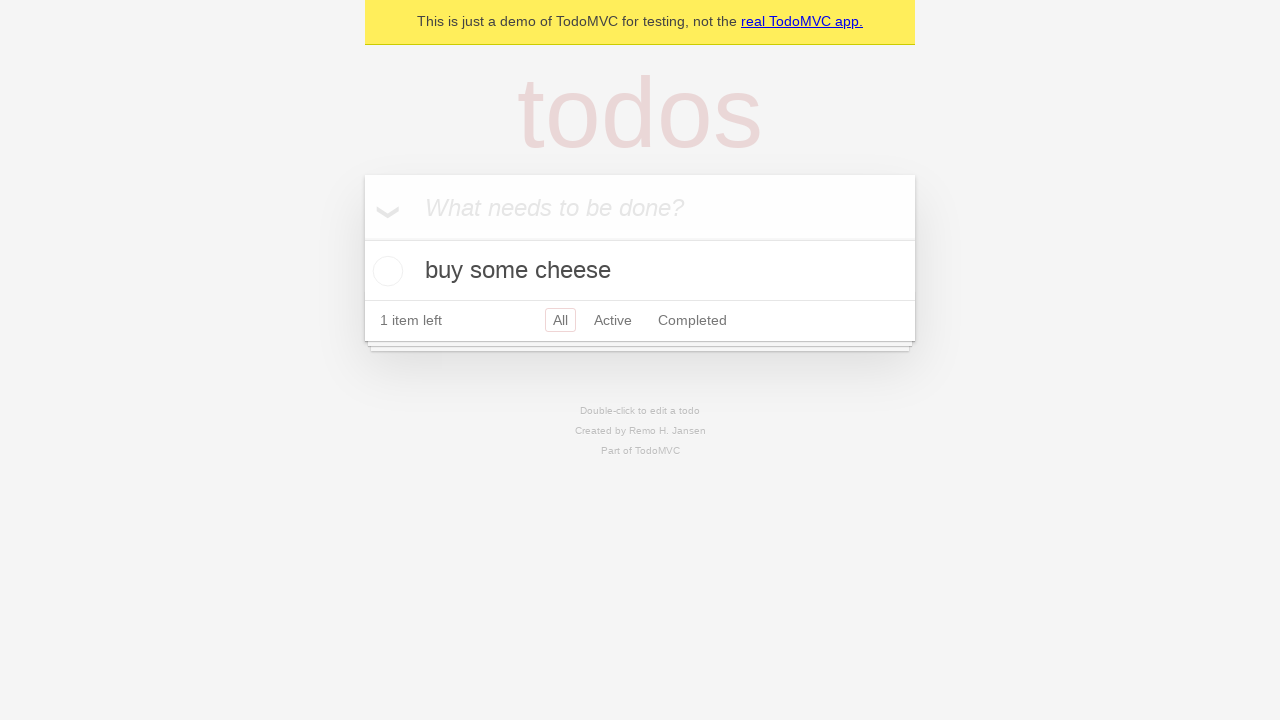

Filled todo input with 'feed the cat' on internal:attr=[placeholder="What needs to be done?"i]
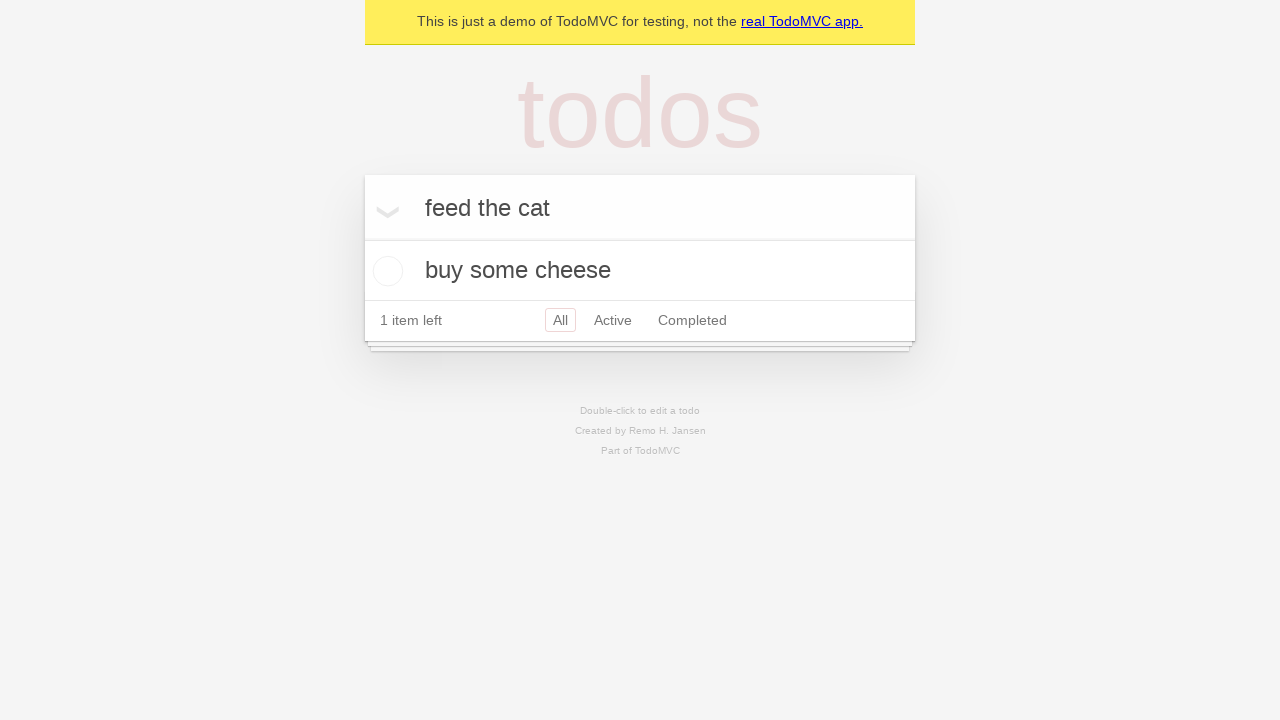

Pressed Enter to add second todo item on internal:attr=[placeholder="What needs to be done?"i]
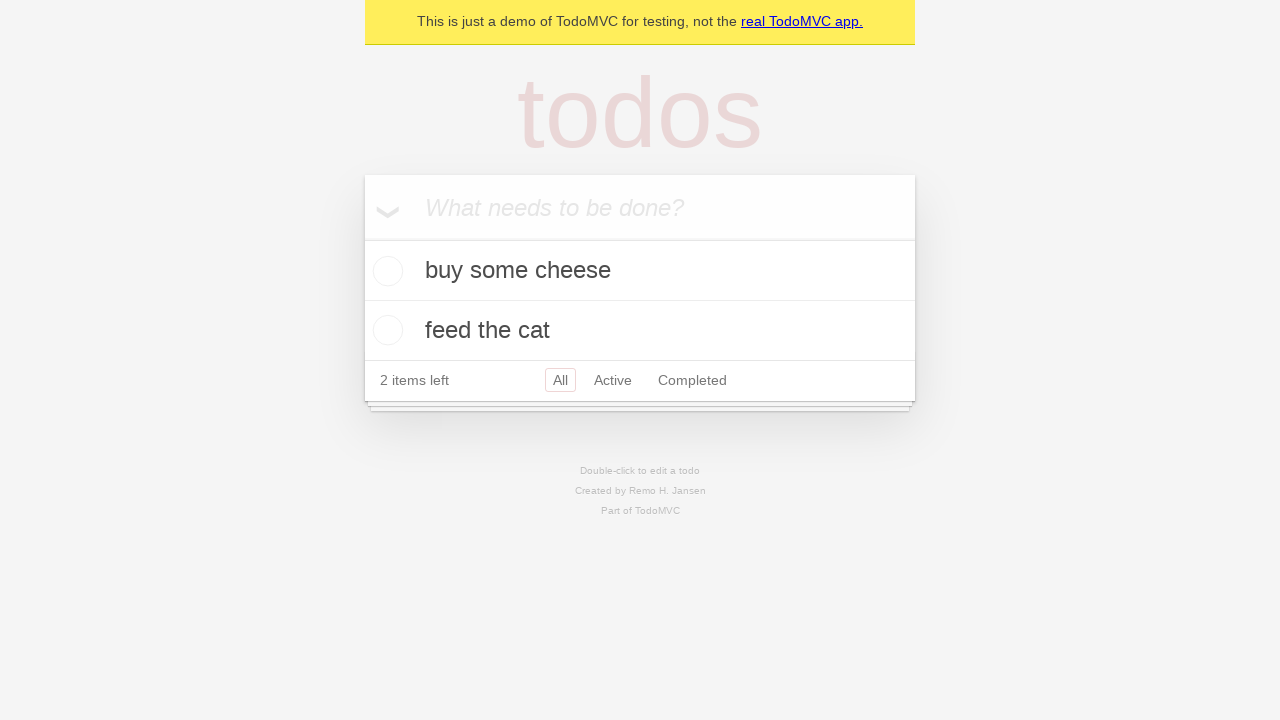

Filled todo input with 'book a doctors appointment' on internal:attr=[placeholder="What needs to be done?"i]
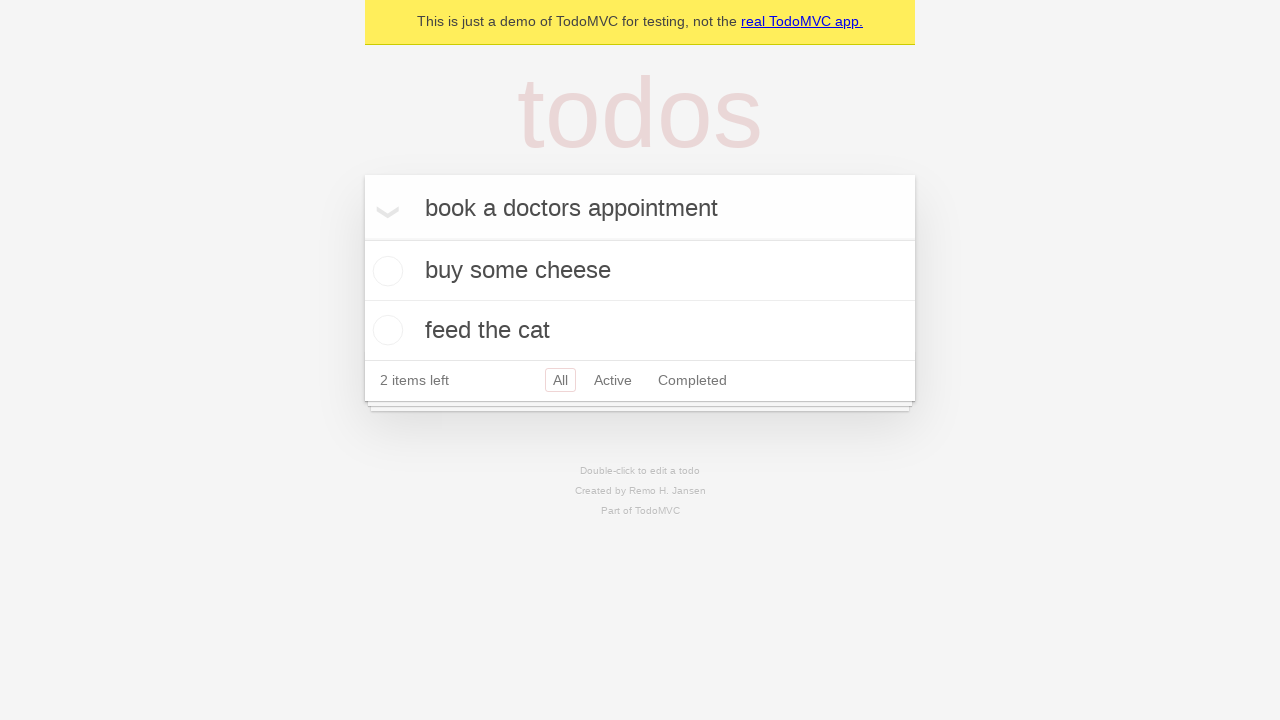

Pressed Enter to add third todo item on internal:attr=[placeholder="What needs to be done?"i]
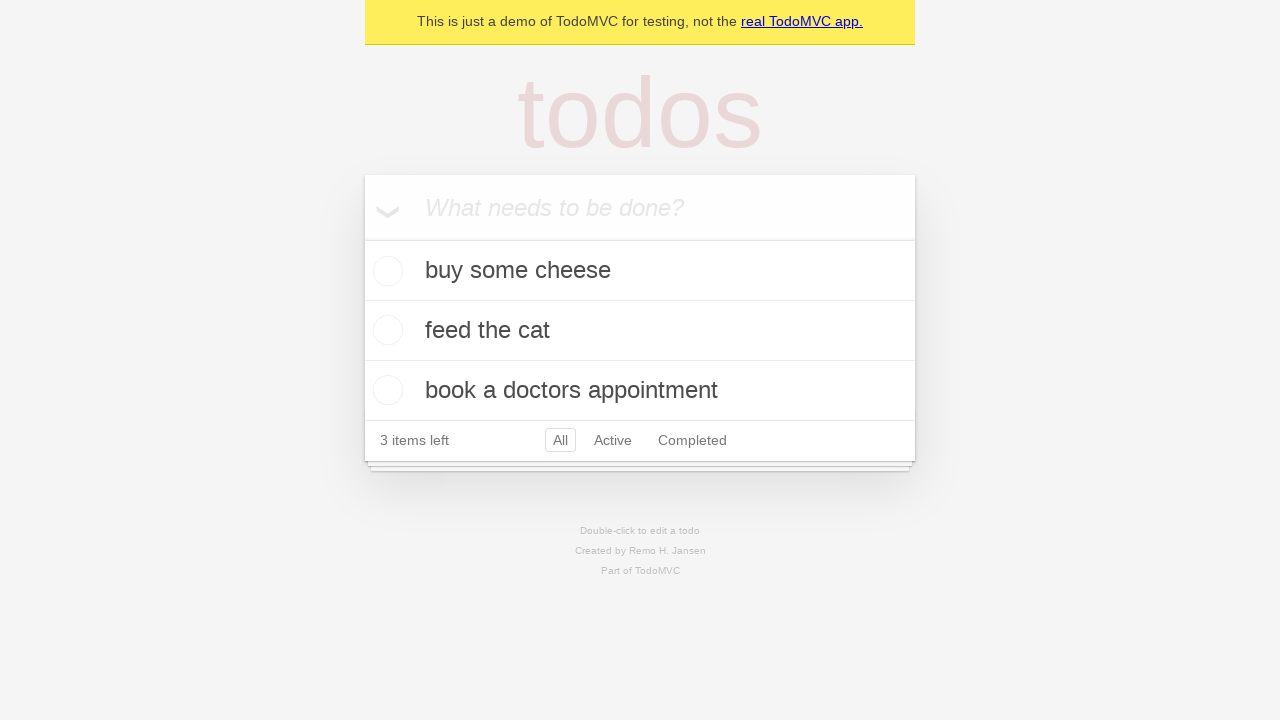

Double-clicked second todo item to enter edit mode at (640, 331) on internal:testid=[data-testid="todo-item"s] >> nth=1
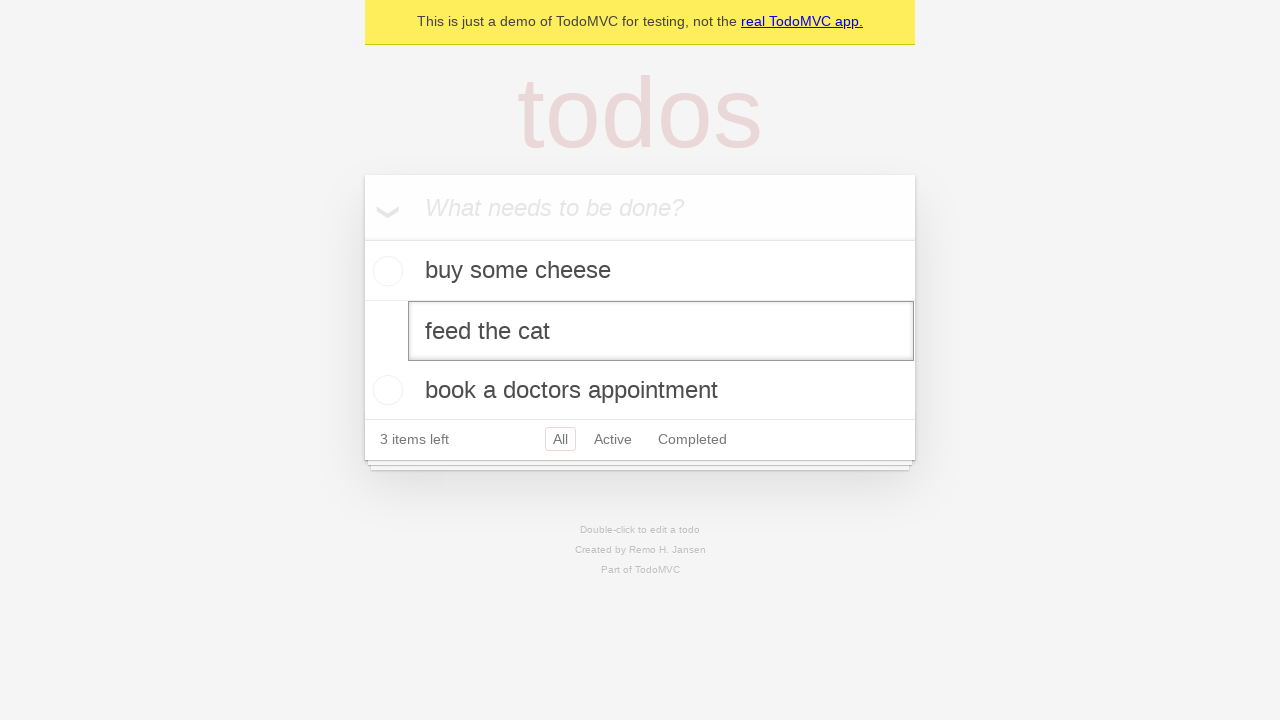

Cleared the todo item text by filling with empty string on internal:testid=[data-testid="todo-item"s] >> nth=1 >> internal:role=textbox[nam
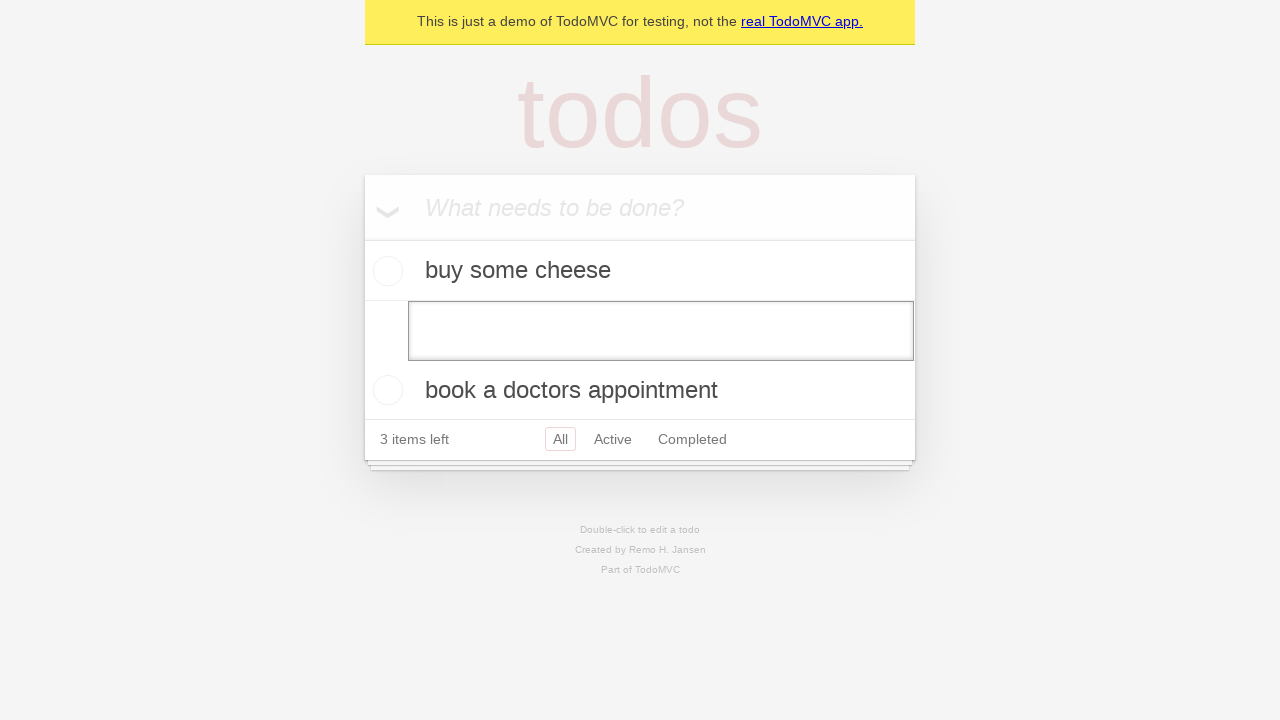

Pressed Enter to confirm deletion of empty todo item on internal:testid=[data-testid="todo-item"s] >> nth=1 >> internal:role=textbox[nam
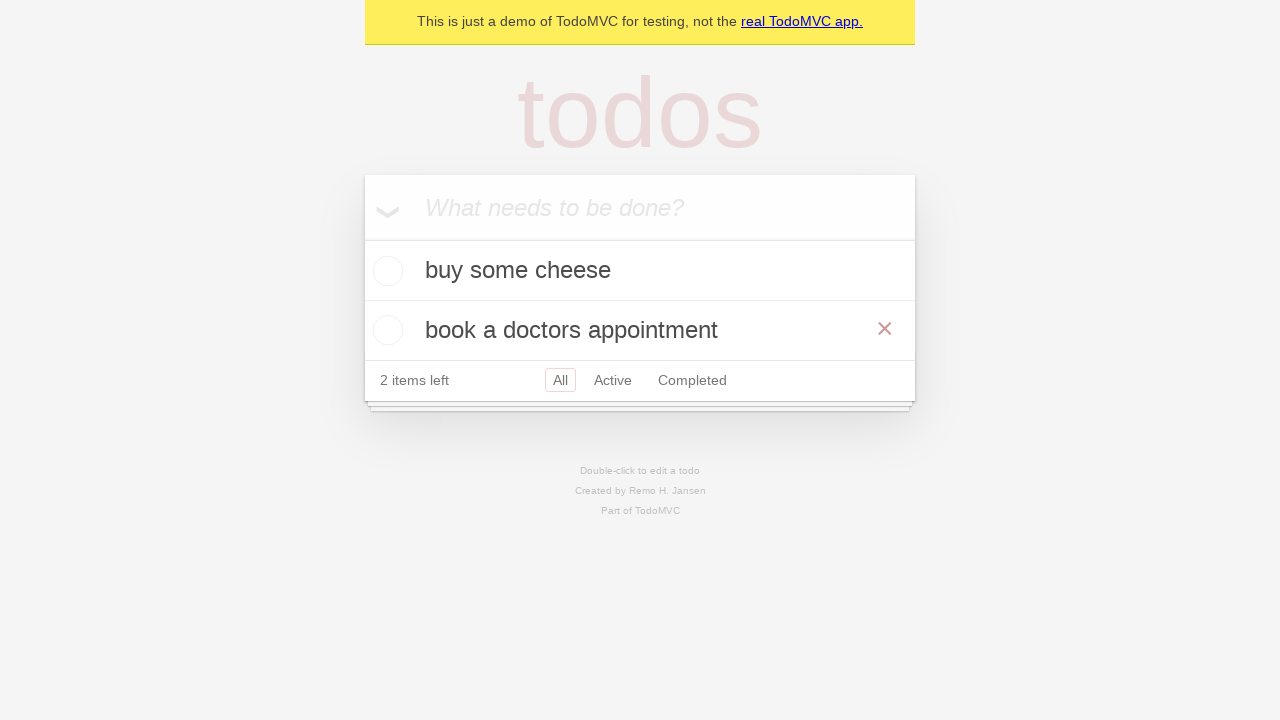

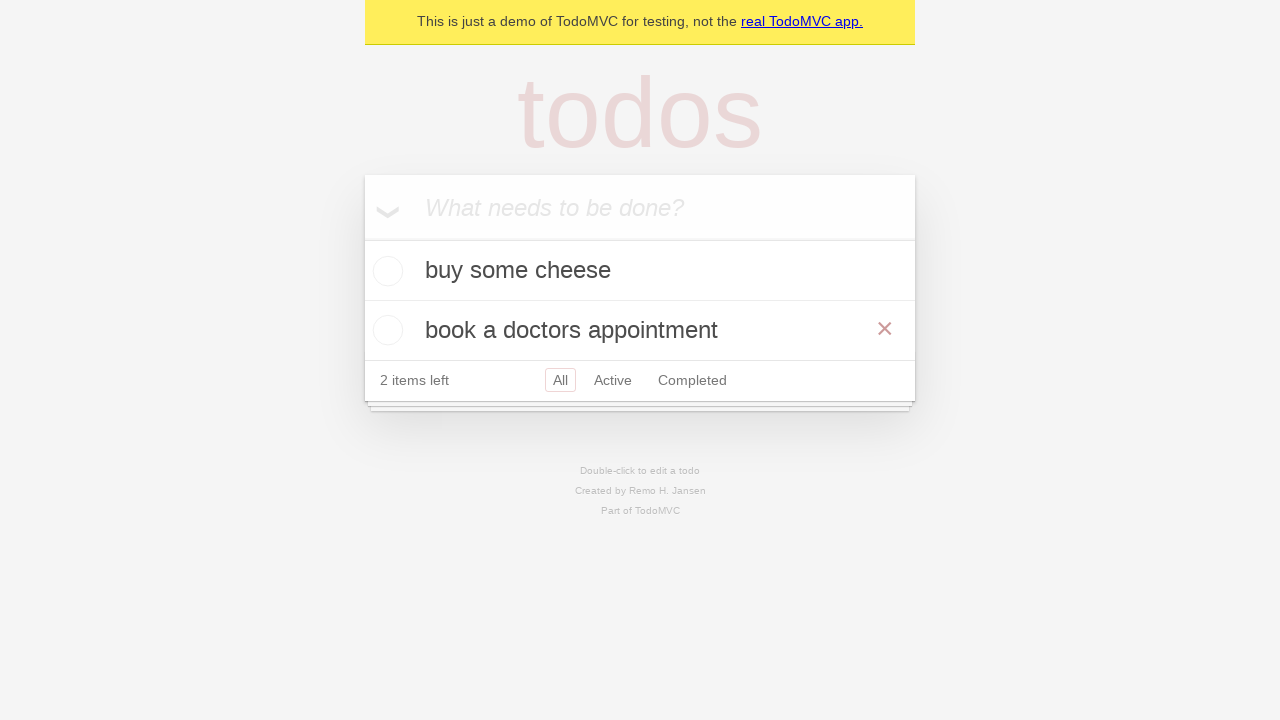